Navigates to register page, clicks "I already have a membership" link and verifies return to login page

Starting URL: https://javabykiran.com/liveproject/index.html

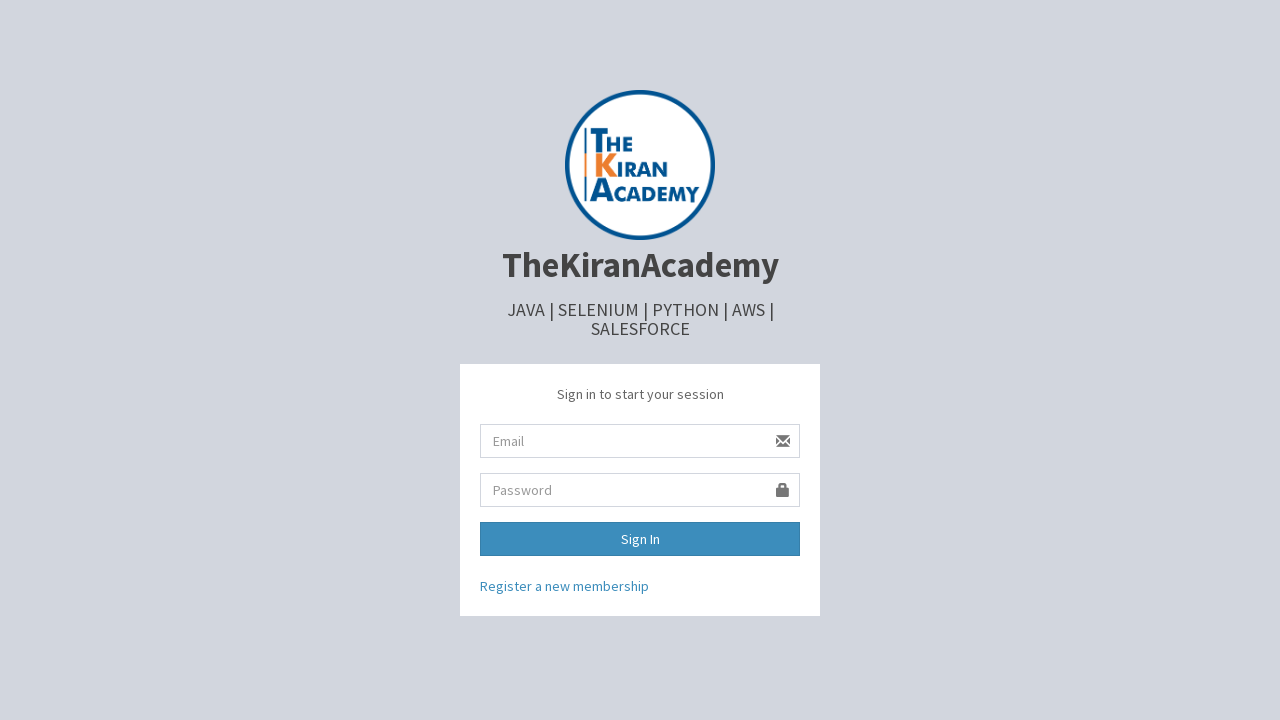

Clicked register link at (564, 586) on xpath=/html/body/div/div[2]/a
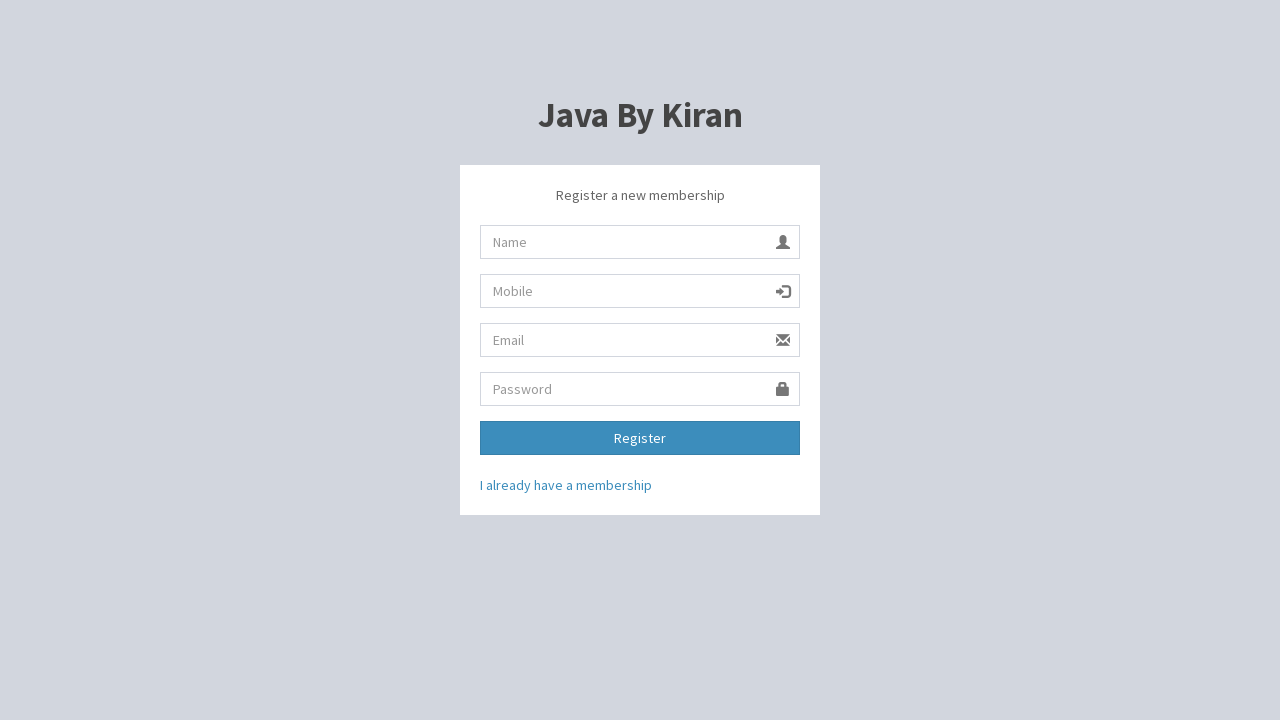

Clicked 'I already have a membership' link at (566, 485) on text=I already have a membership
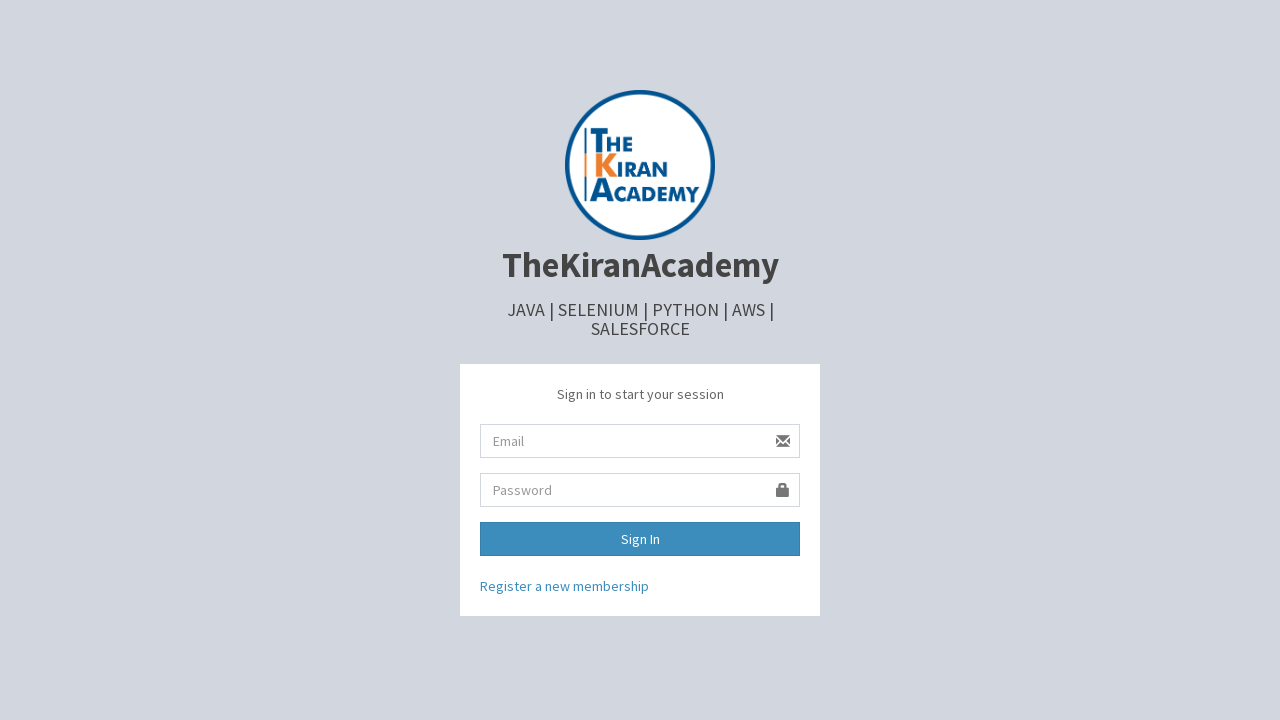

Page loaded with domcontentloaded state
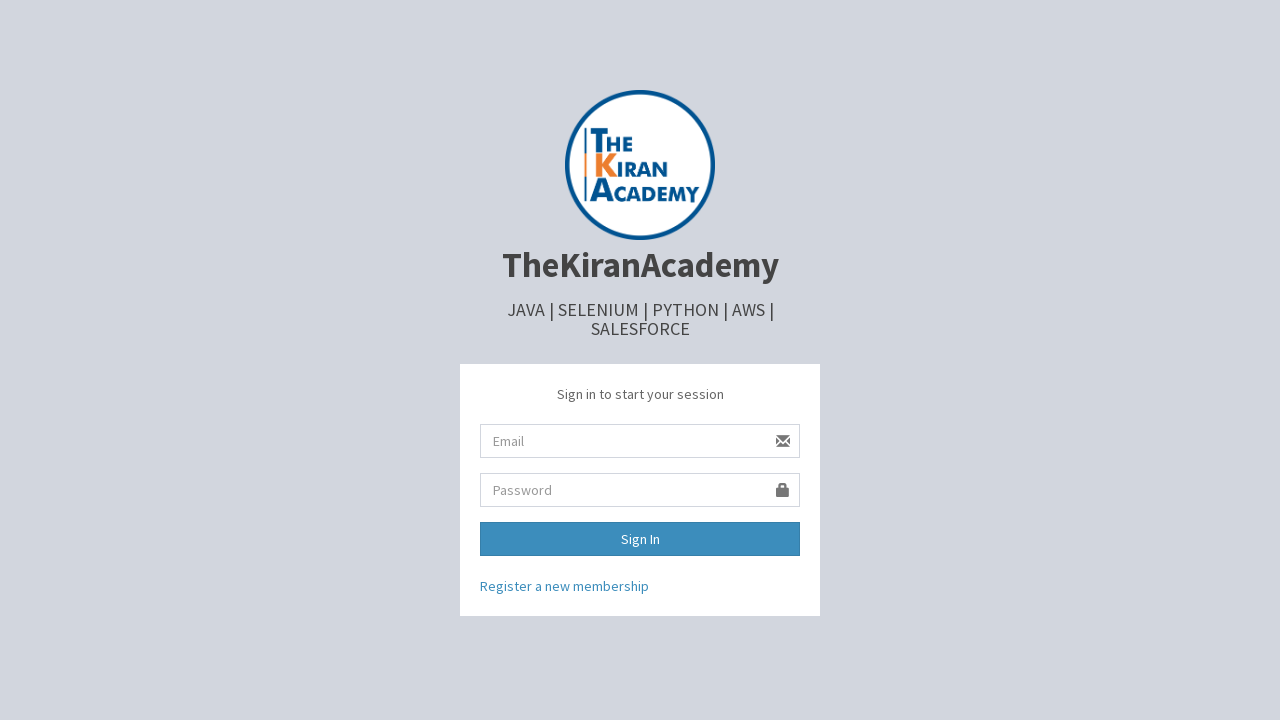

Verified page title is 'JavaByKiran | Log in'
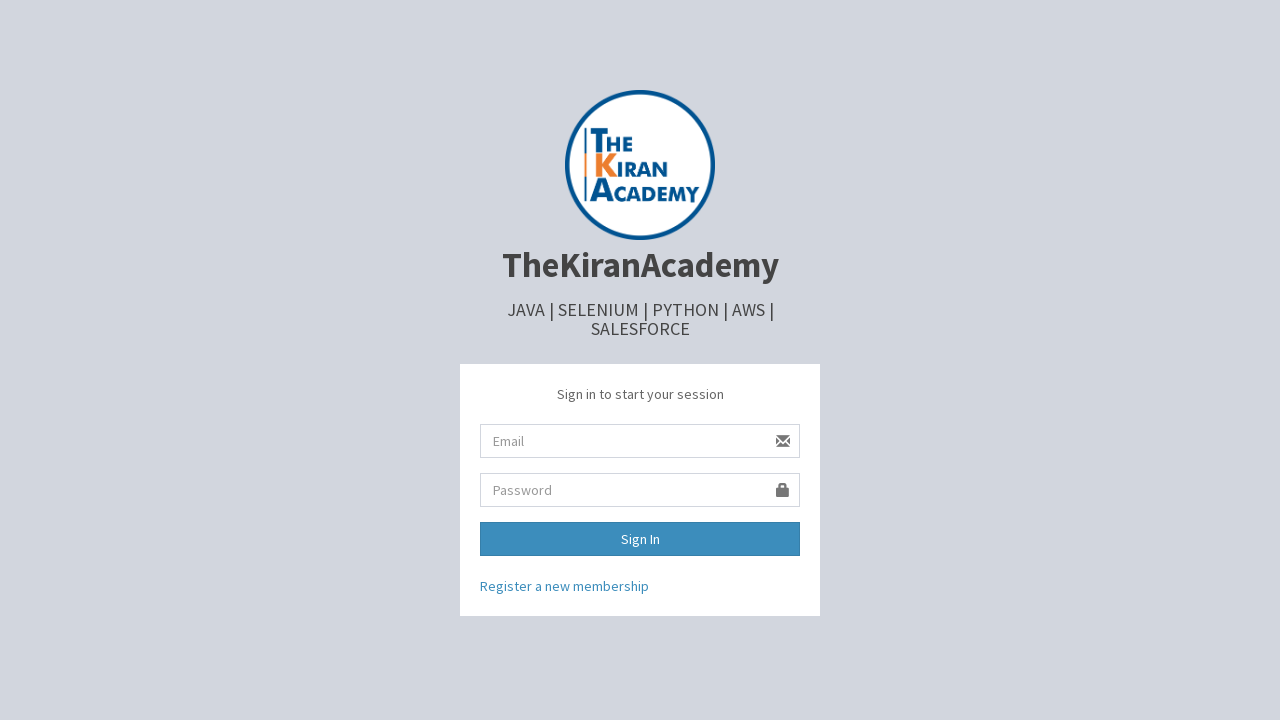

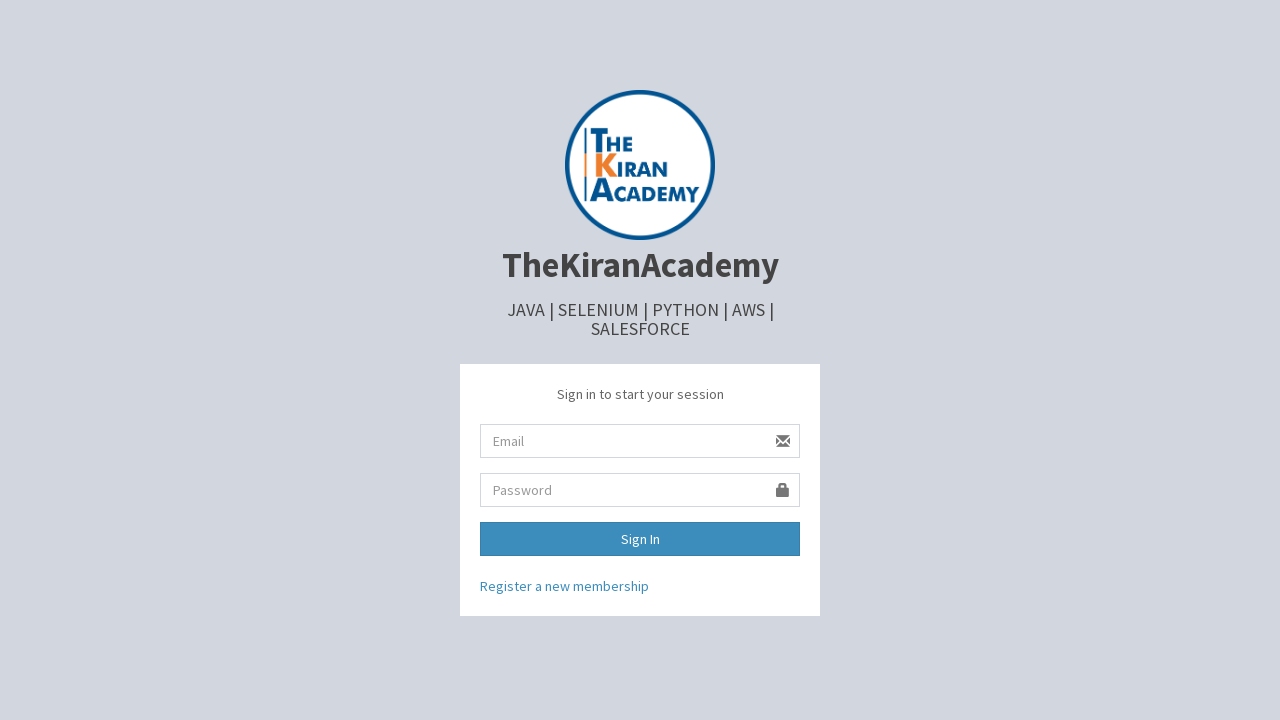